Tests hover functionality by hovering over each image and verifying caption text appears

Starting URL: https://the-internet.herokuapp.com/hovers

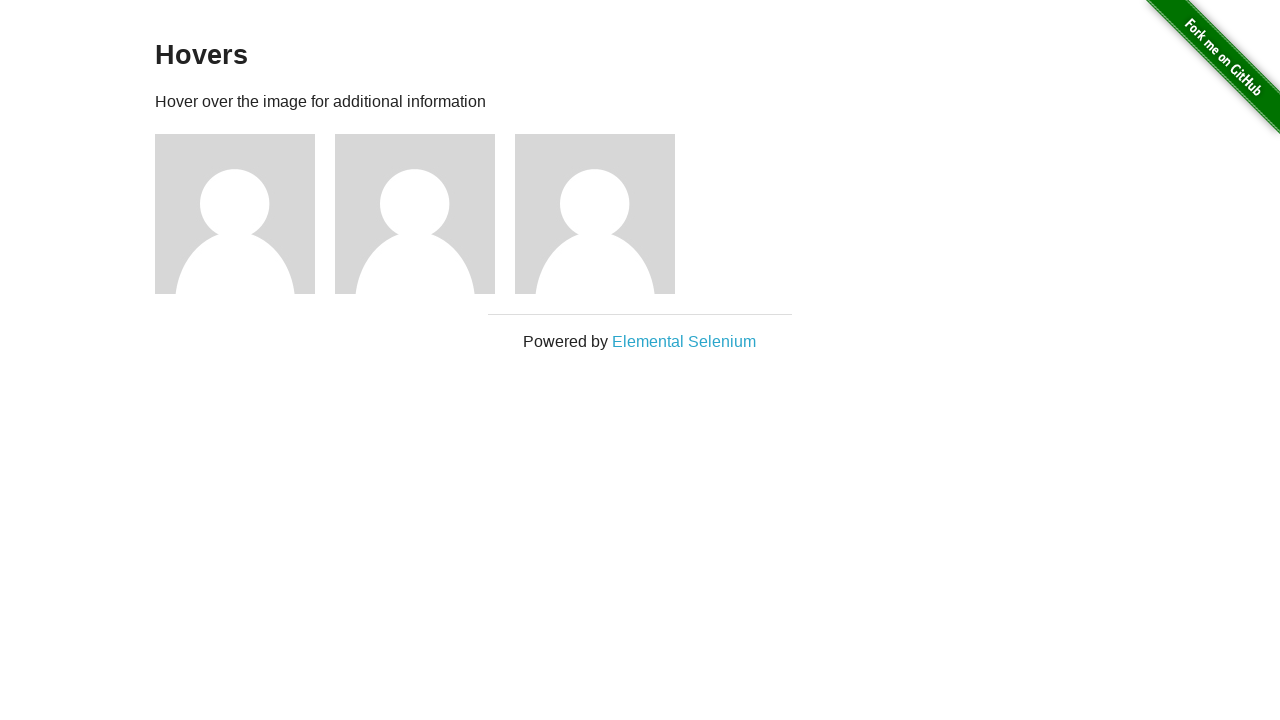

Located all images with hover functionality
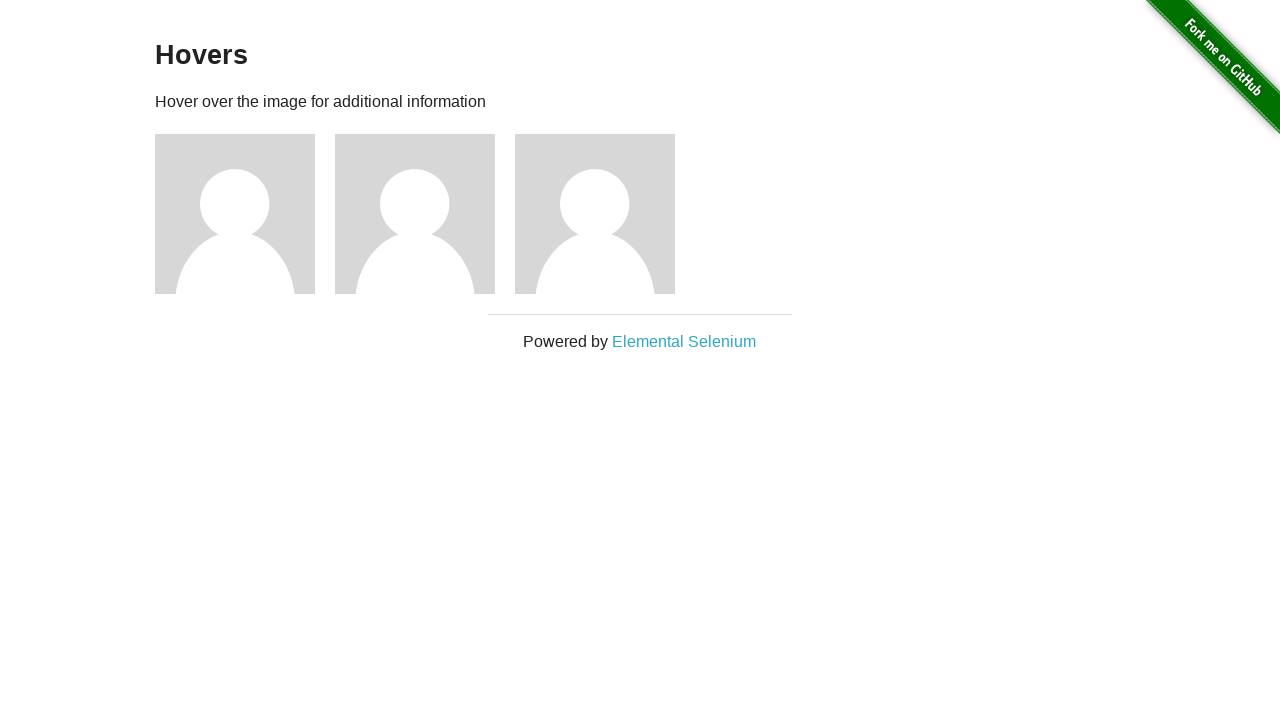

Found 3 images to test
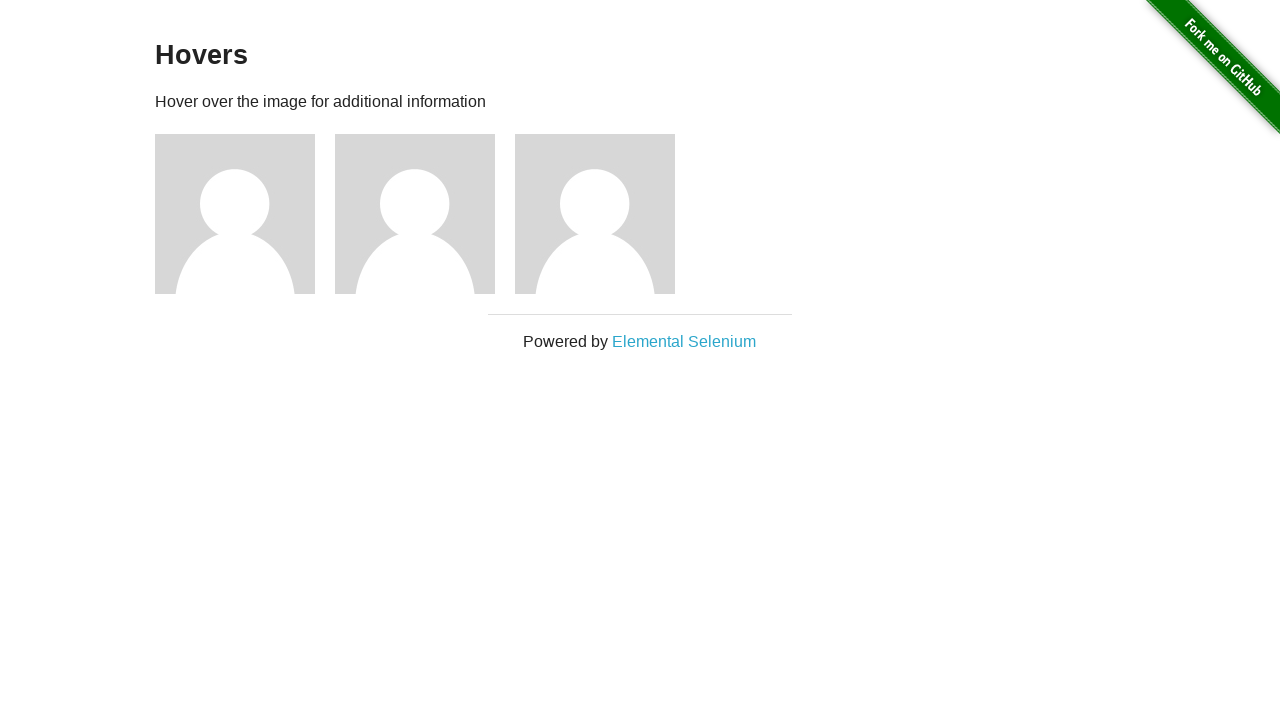

Hovered over image 1 at (235, 214) on .figure img >> nth=0
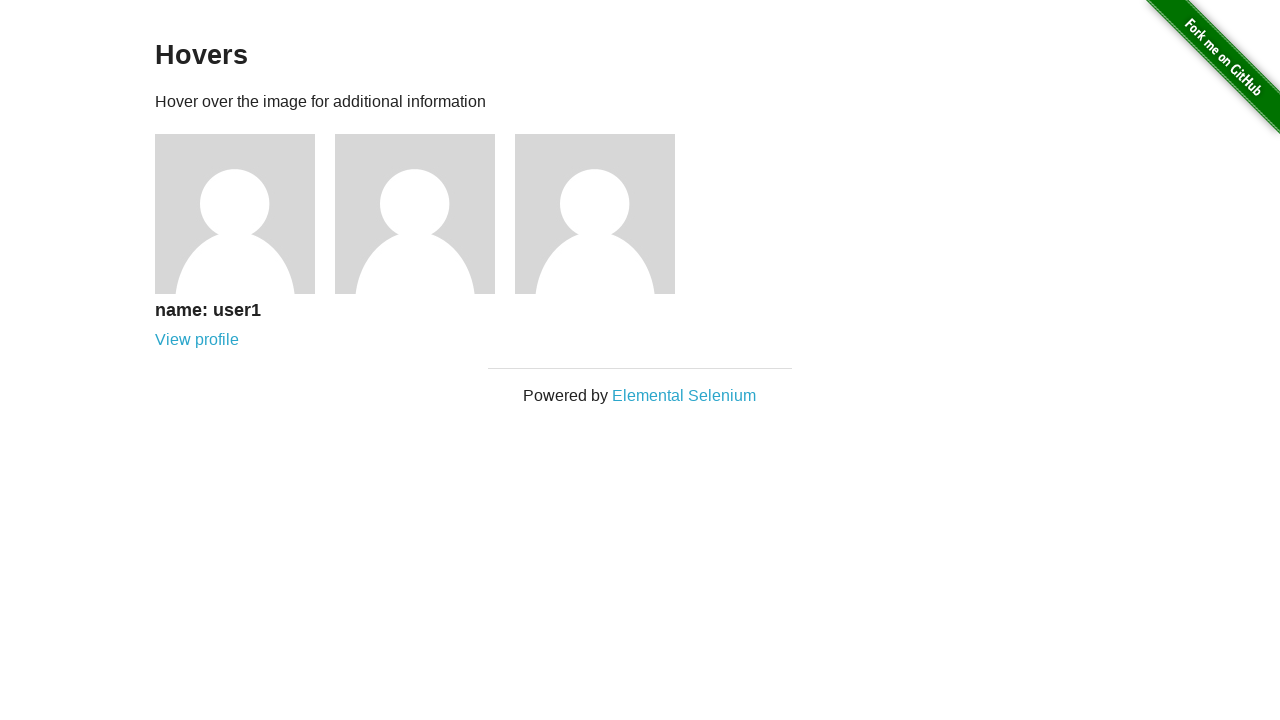

Caption text appeared for image 1
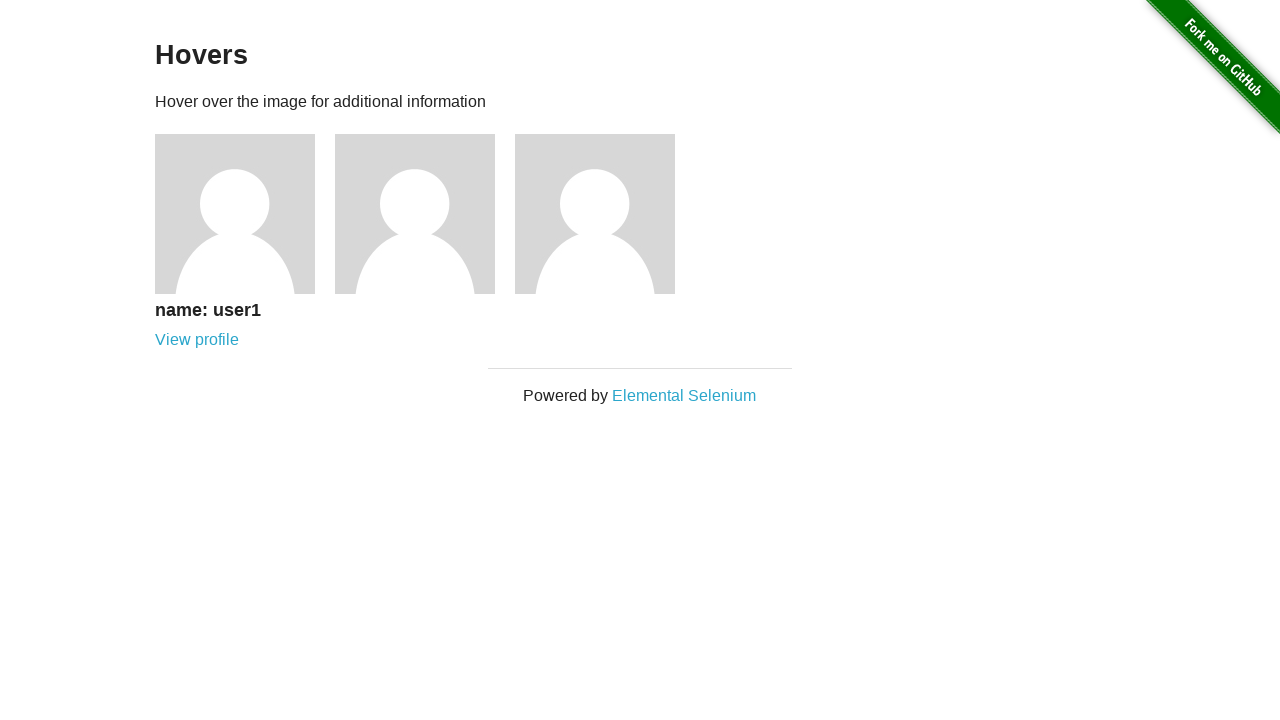

Verified caption text is not empty for image 1
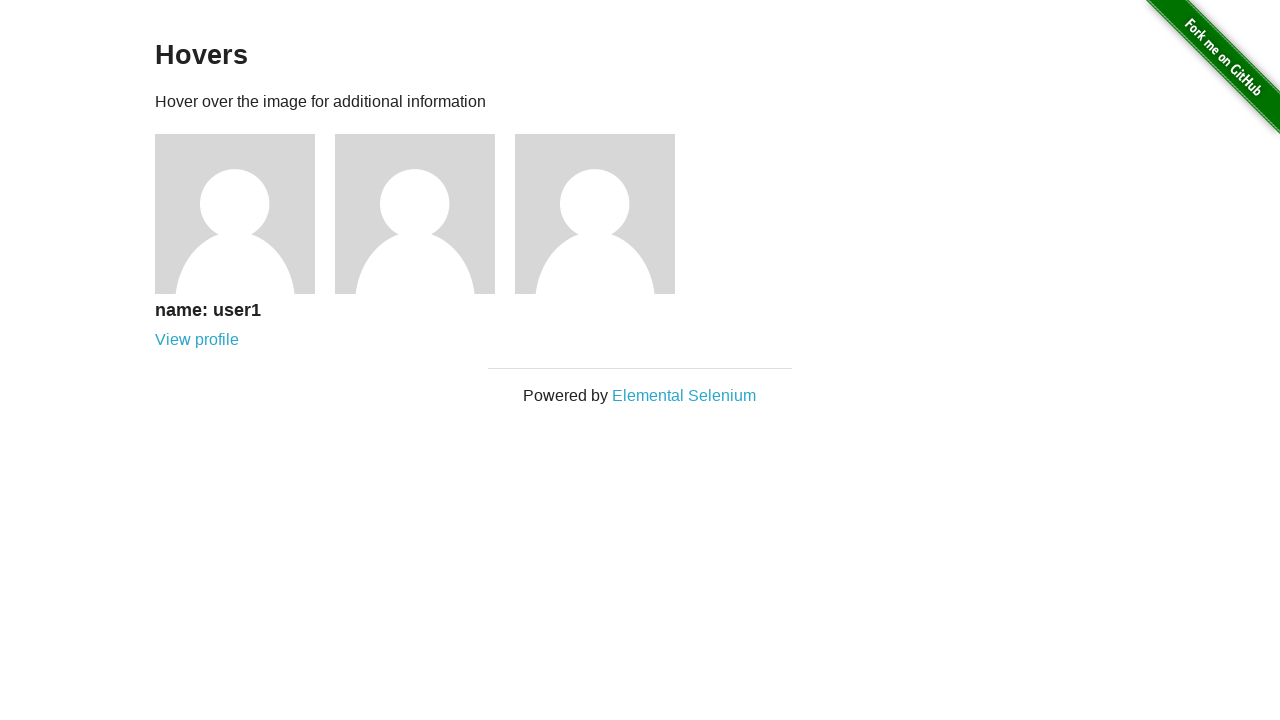

Hovered over image 2 at (415, 214) on .figure img >> nth=1
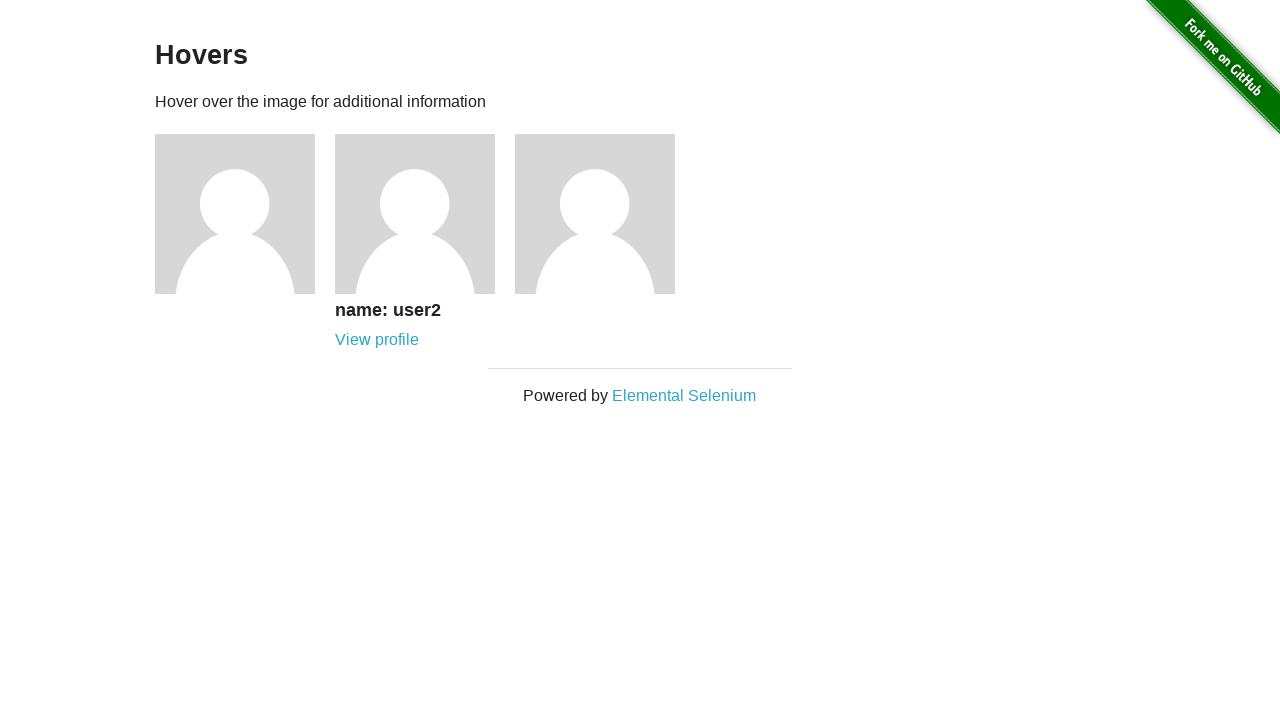

Caption text appeared for image 2
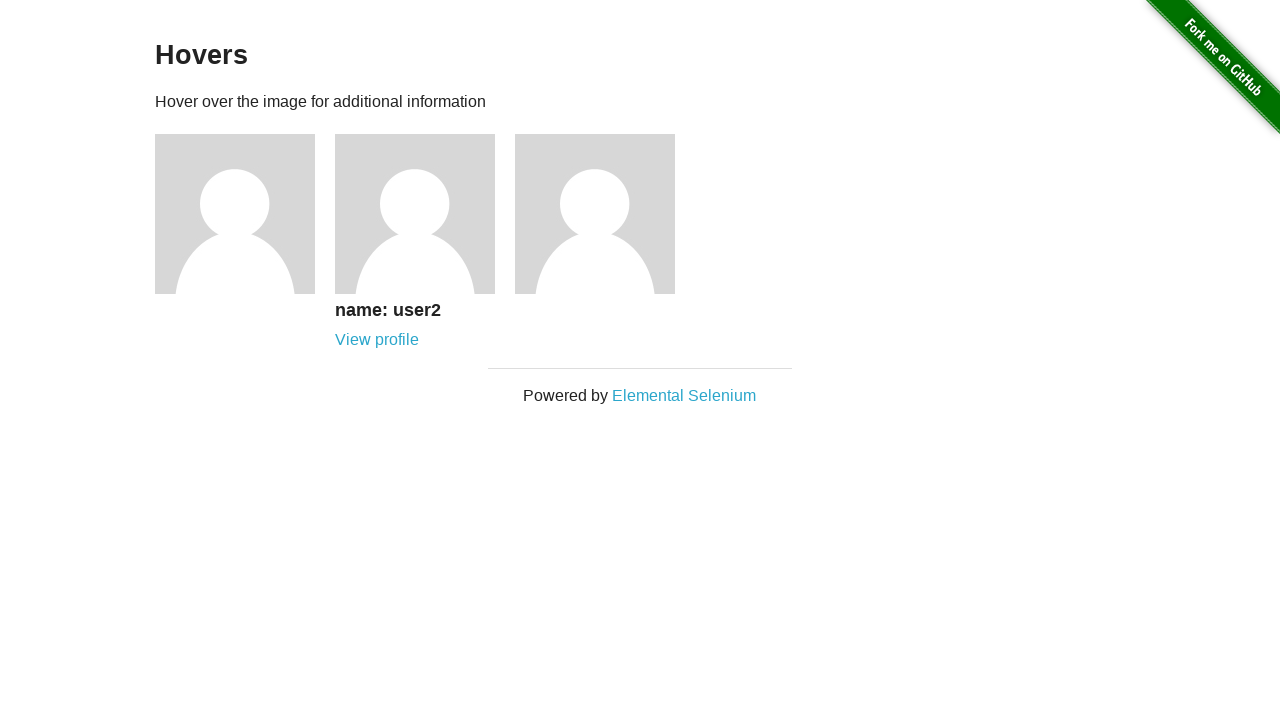

Verified caption text is not empty for image 2
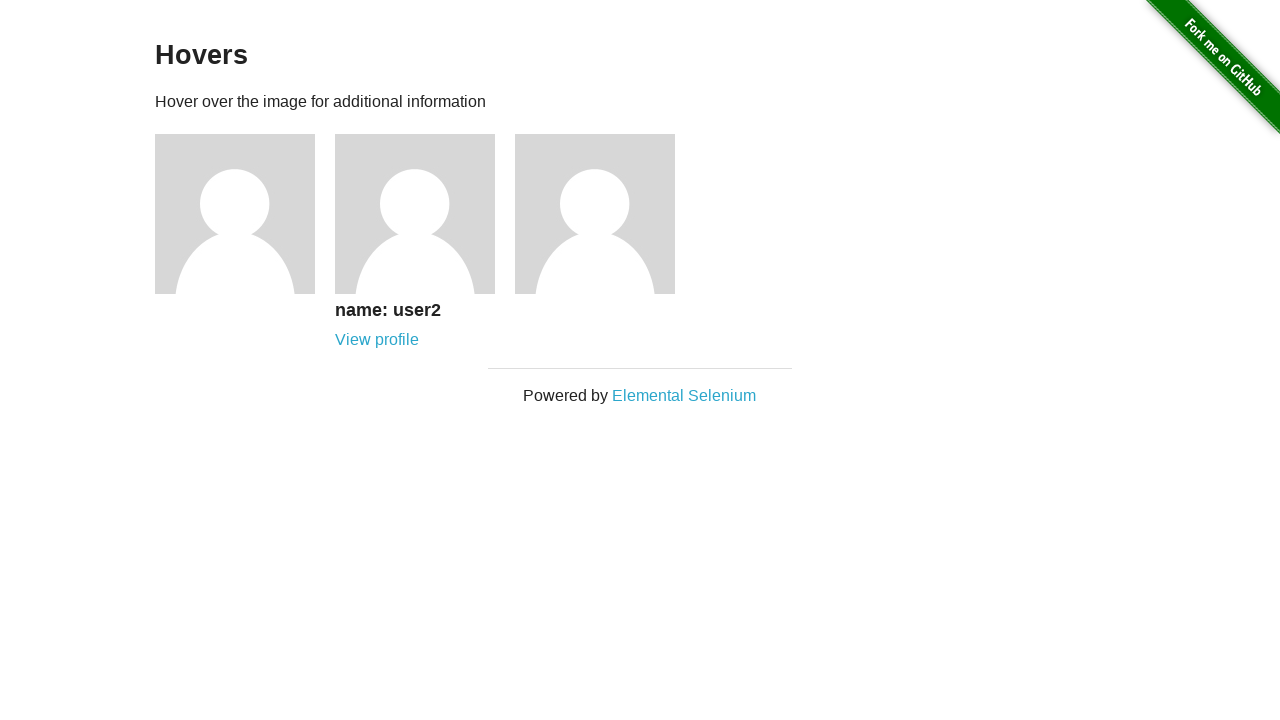

Hovered over image 3 at (595, 214) on .figure img >> nth=2
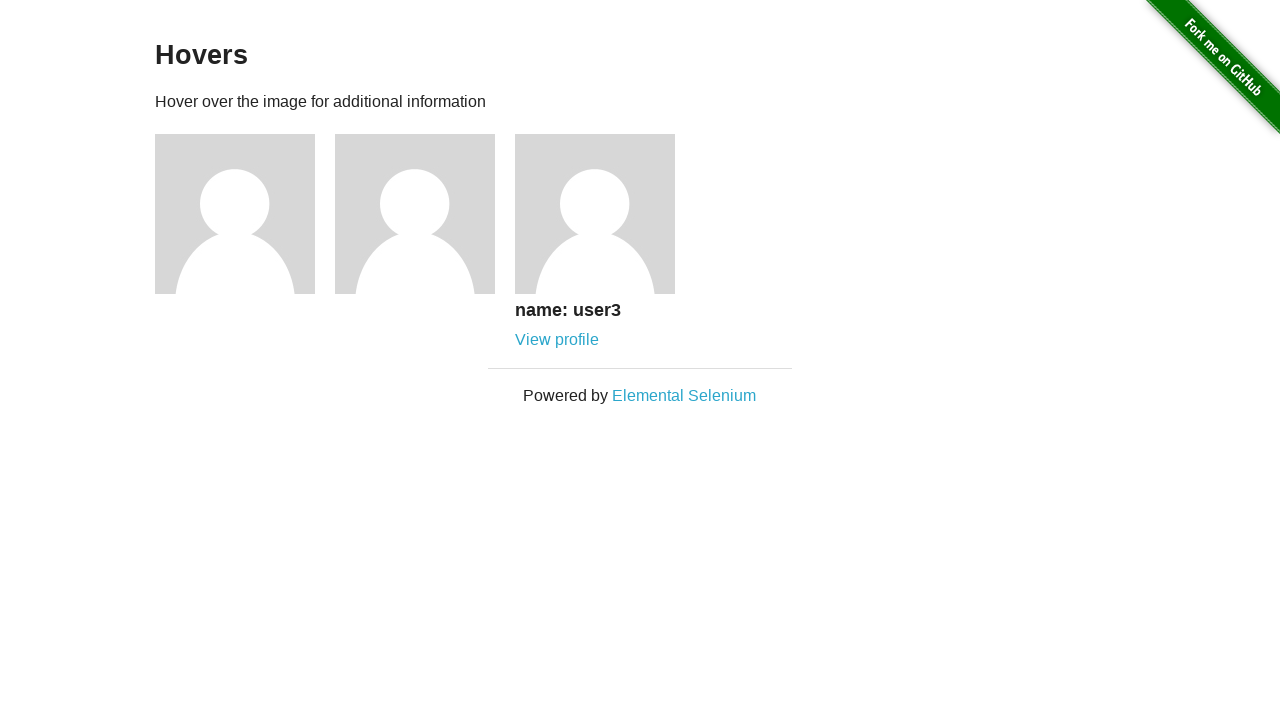

Caption text appeared for image 3
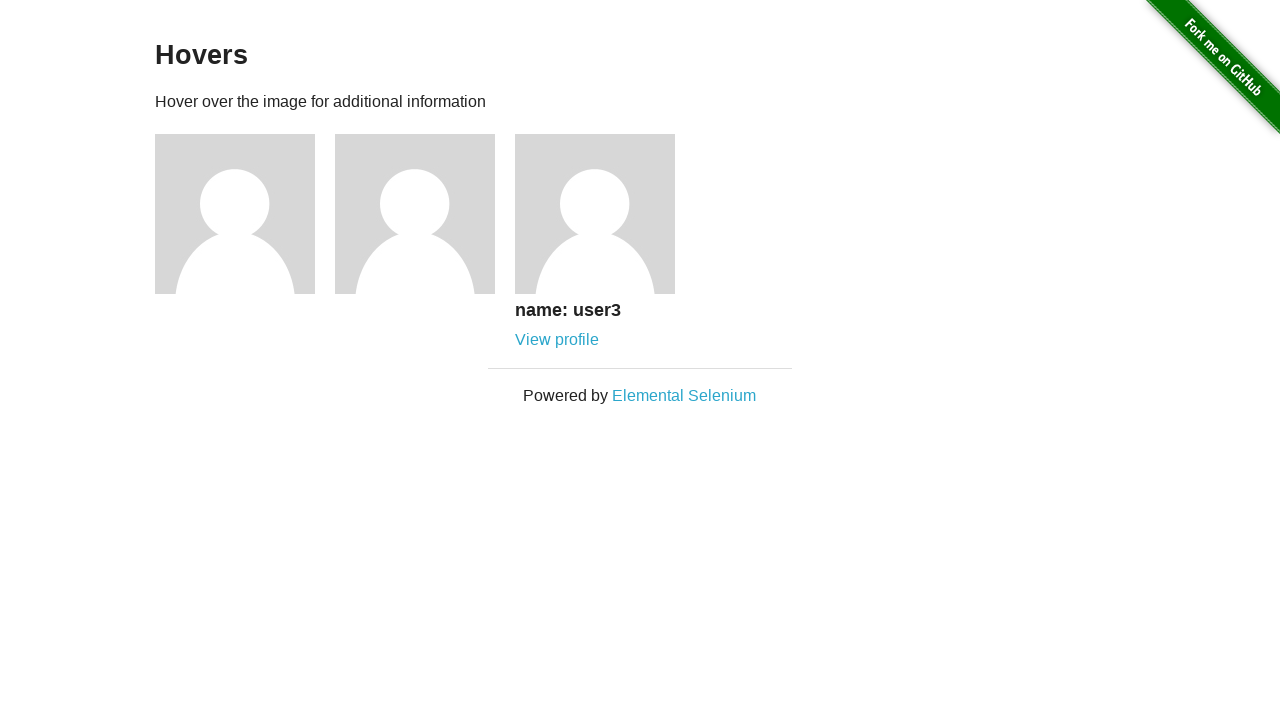

Verified caption text is not empty for image 3
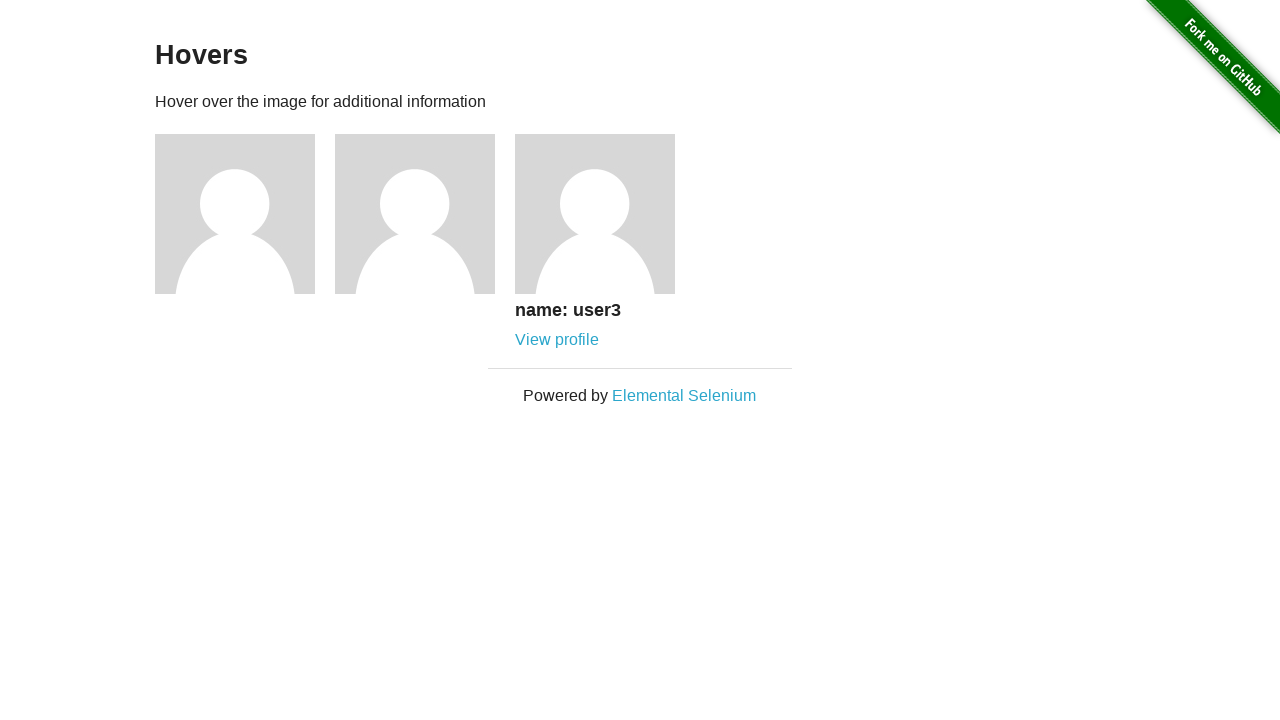

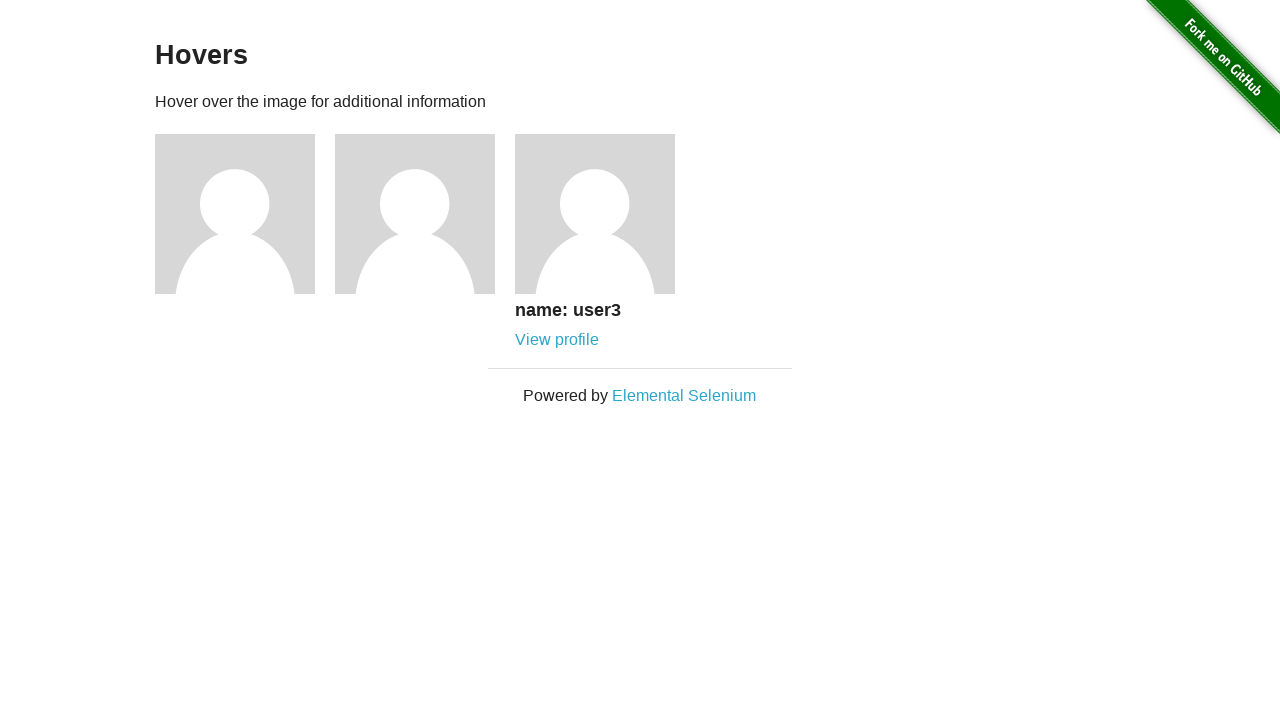